Tests checkbox and radio button functionality on a practice site by locating various checkboxes (Tricycle, Van, SUV, Sedan) and a radio button (Magazines), checking their states, clicking them, and verifying selection status changes.

Starting URL: https://chandanachaitanya.github.io/selenium-practice-site/

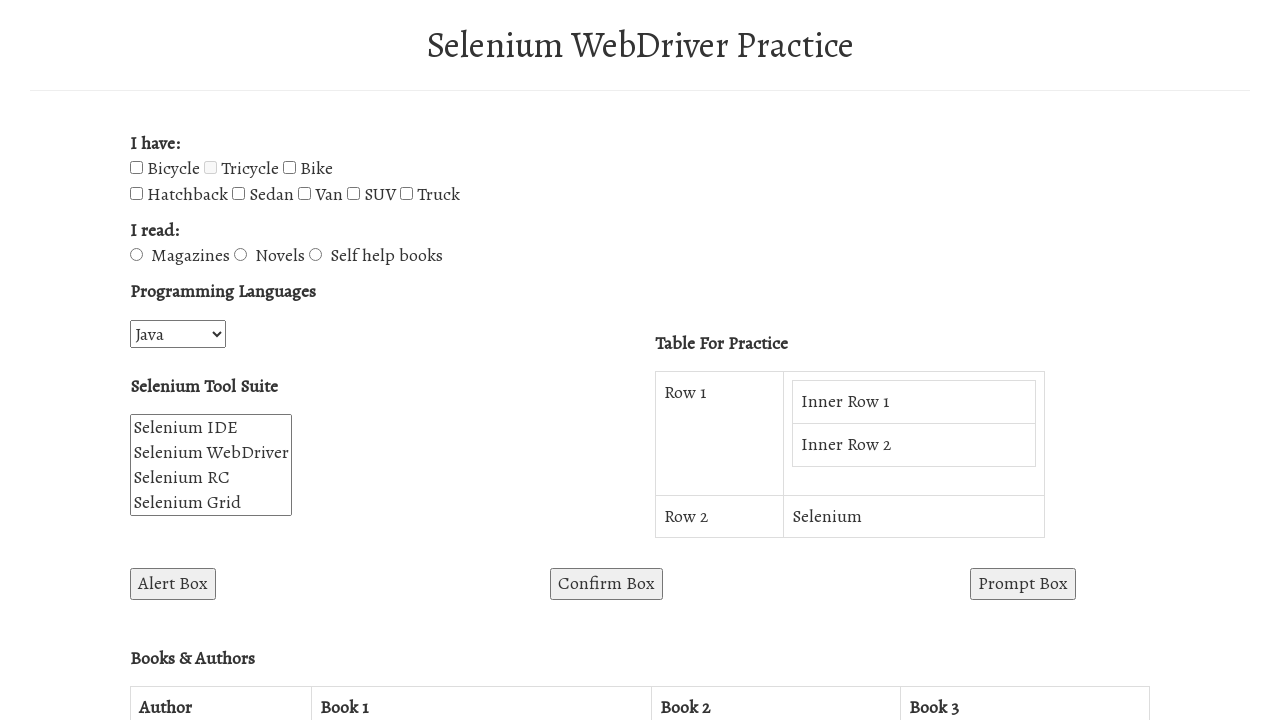

Located Tricycle checkbox using name selector
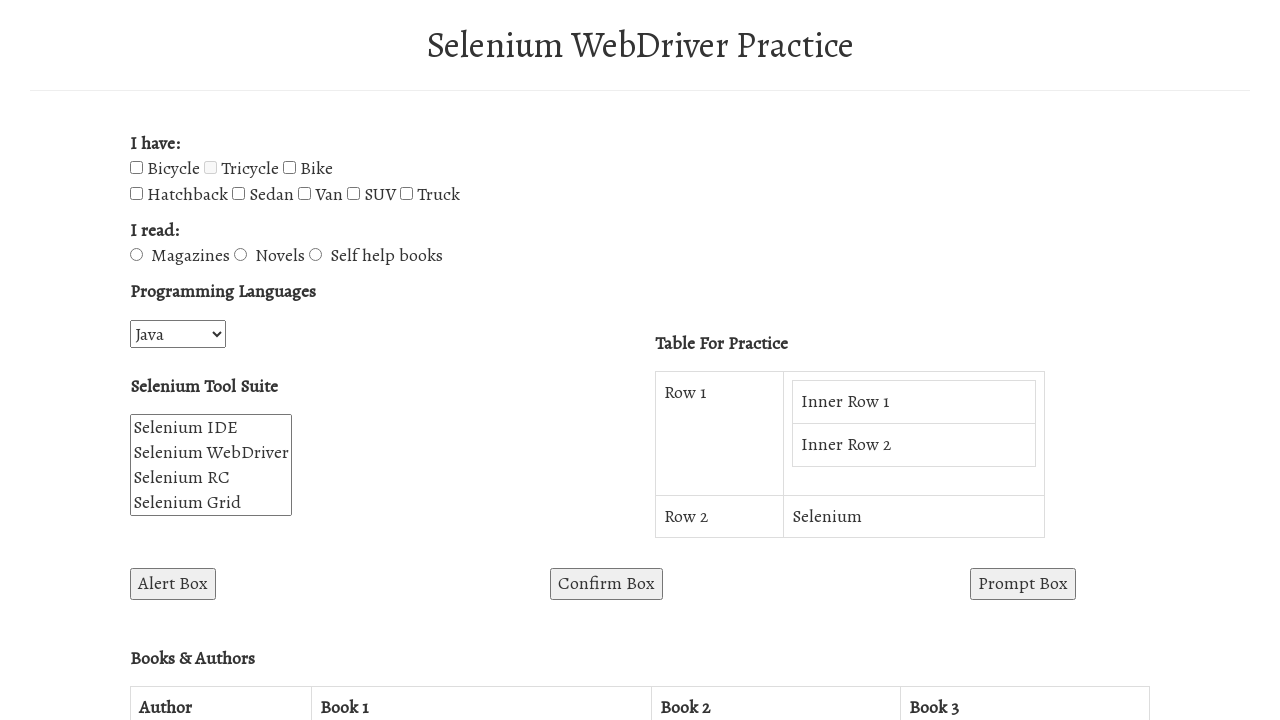

Checked if Tricycle checkbox is visible
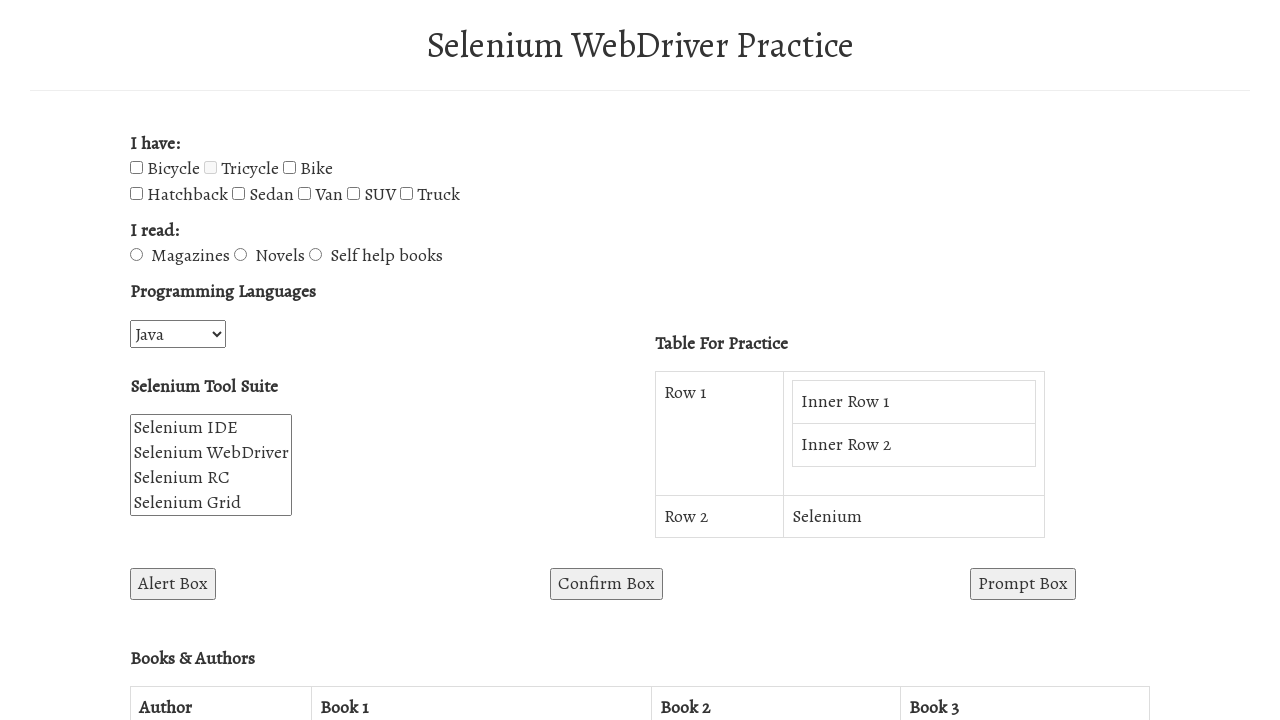

Tricycle checkbox is disabled, unable to click
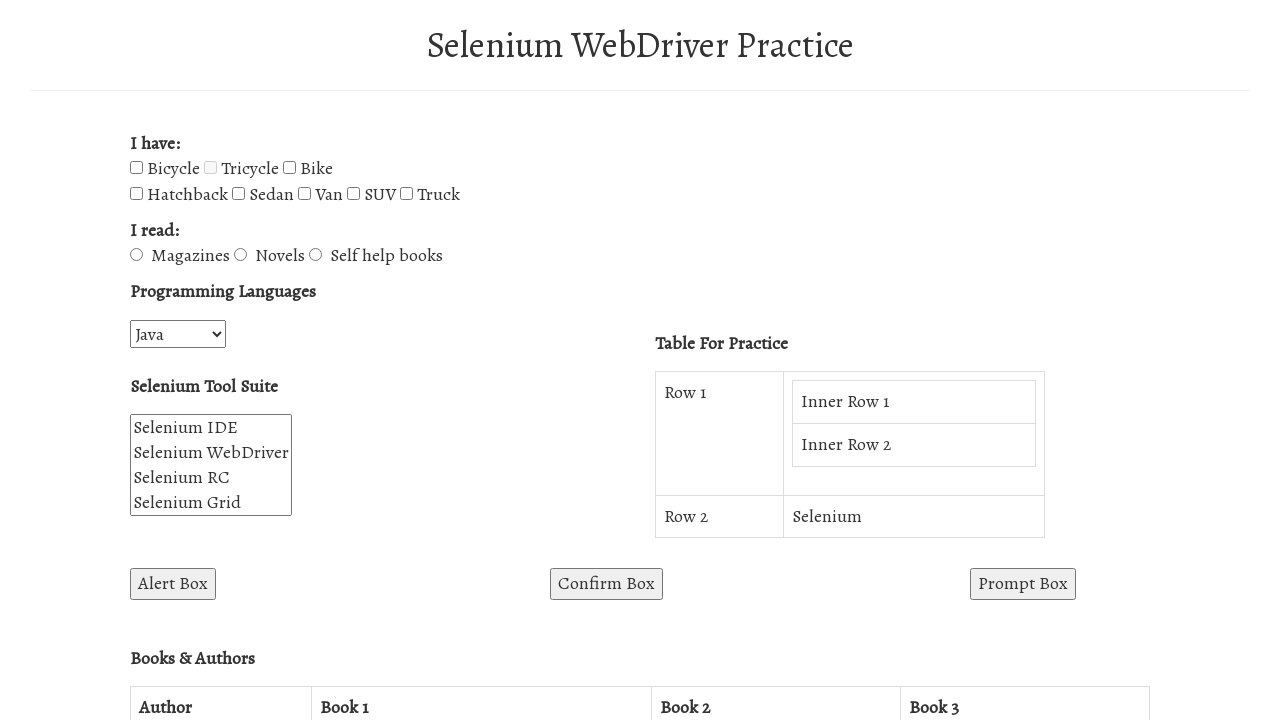

Located all checkbox elements
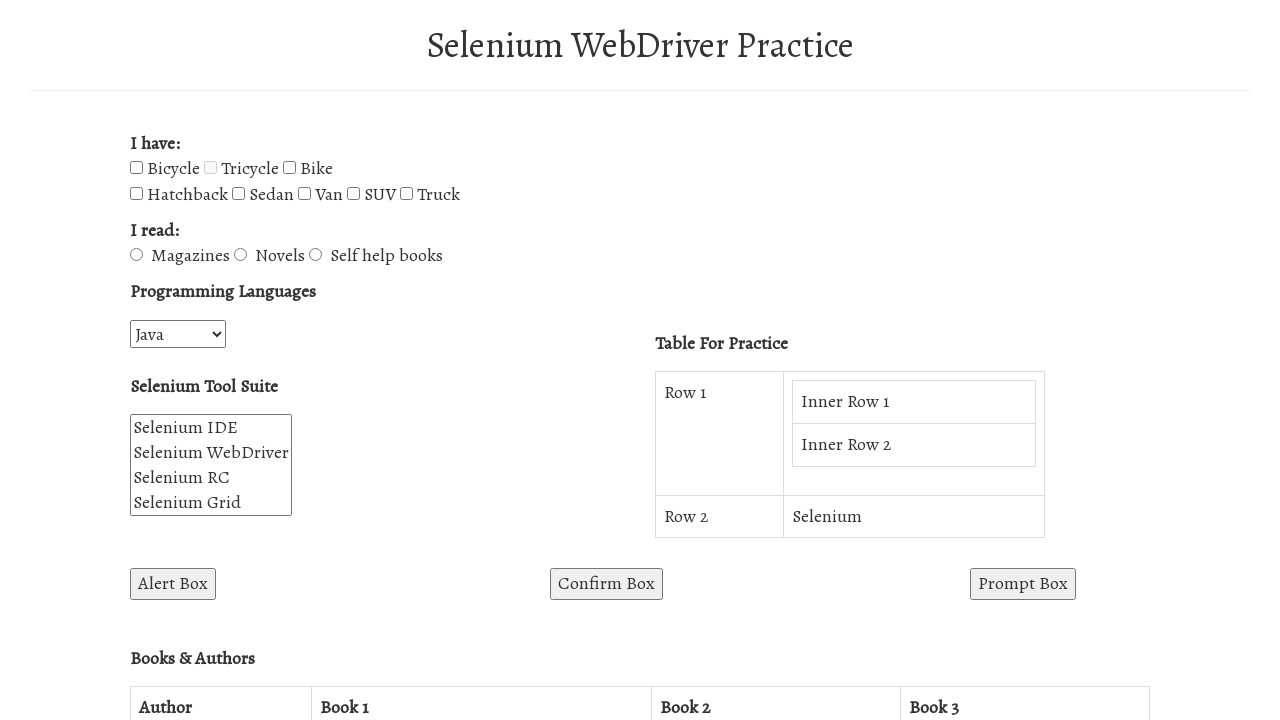

Counted 8 checkboxes
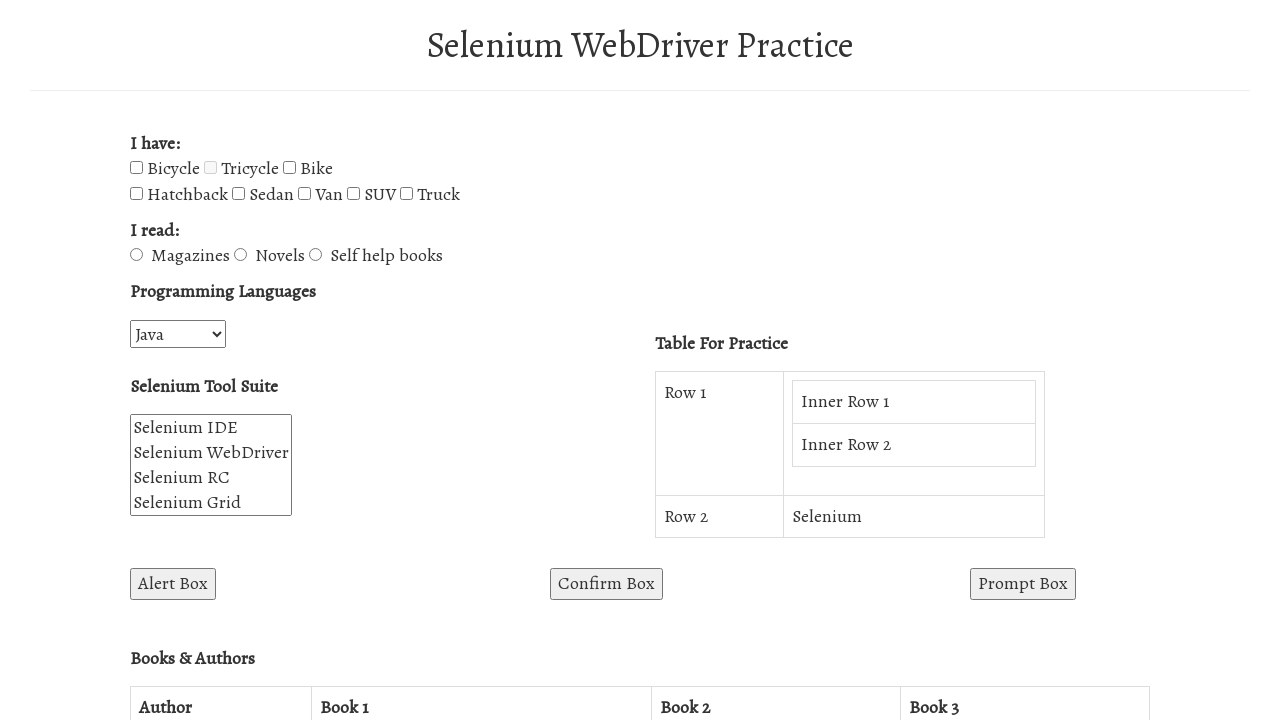

Retrieved value attribute from checkbox 0: Bicycle
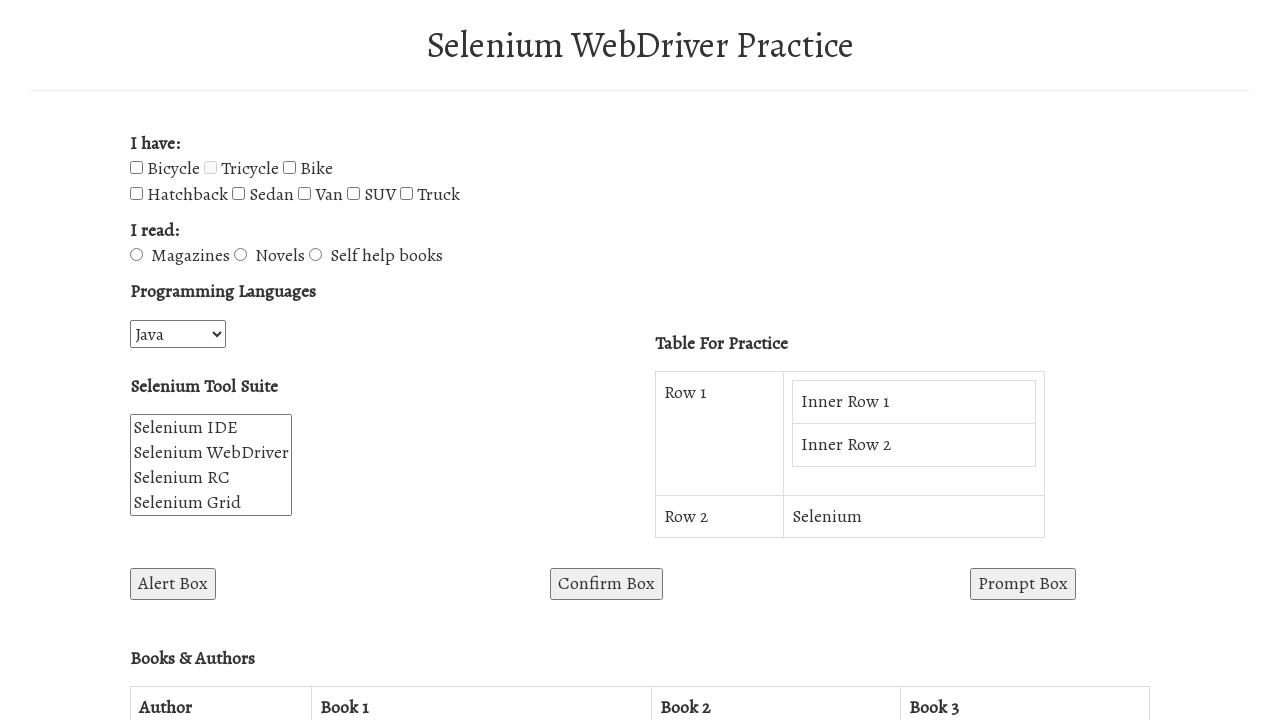

Retrieved value attribute from checkbox 1: Tricycle
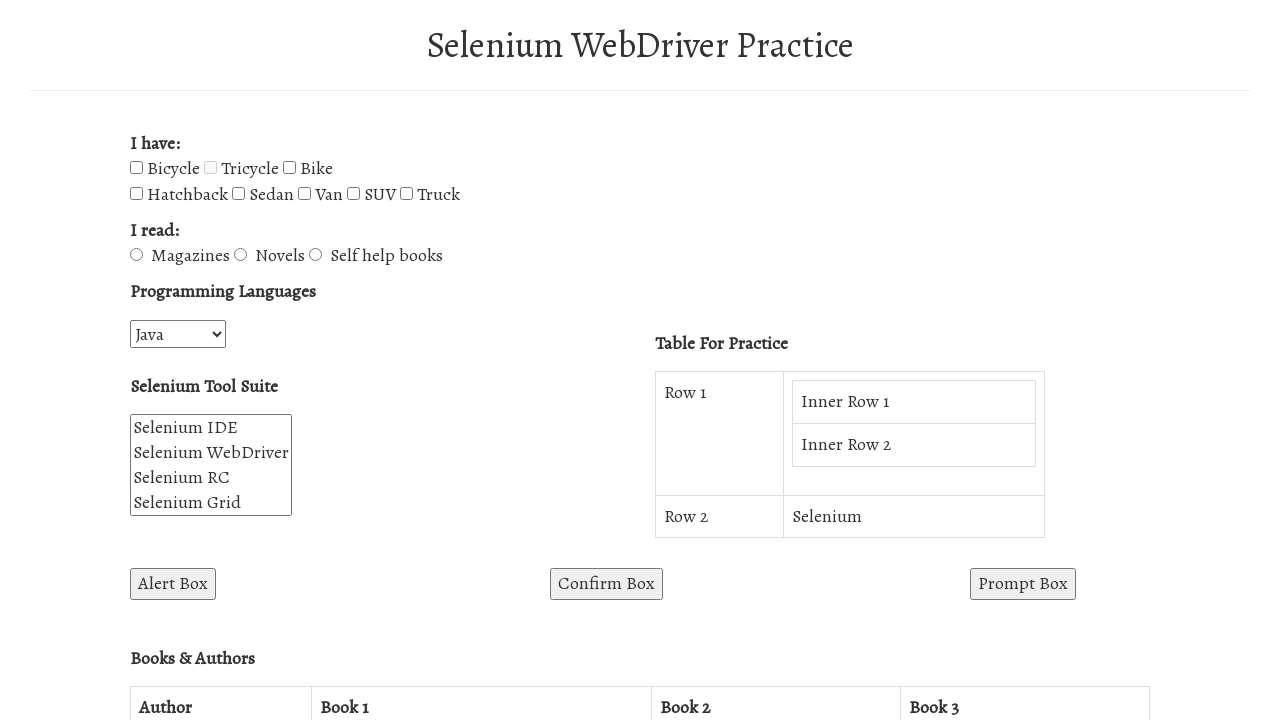

Retrieved value attribute from checkbox 2: Bike
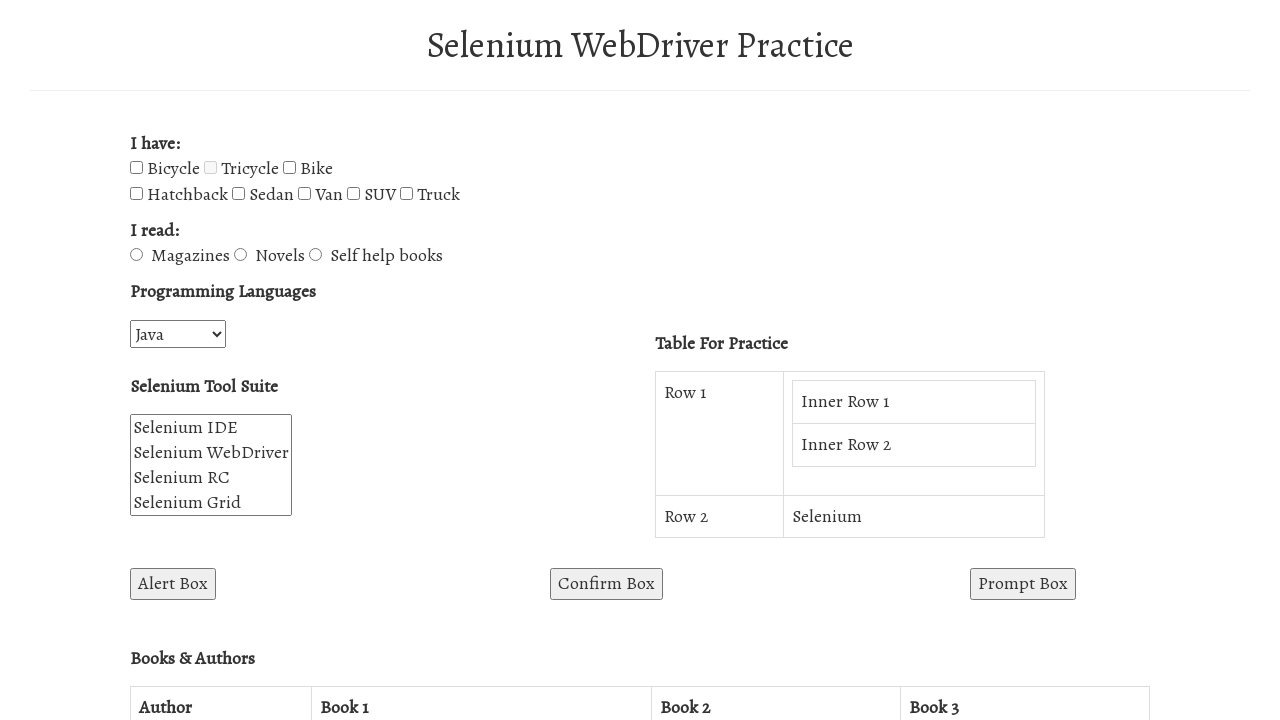

Retrieved value attribute from checkbox 3: Hatchback
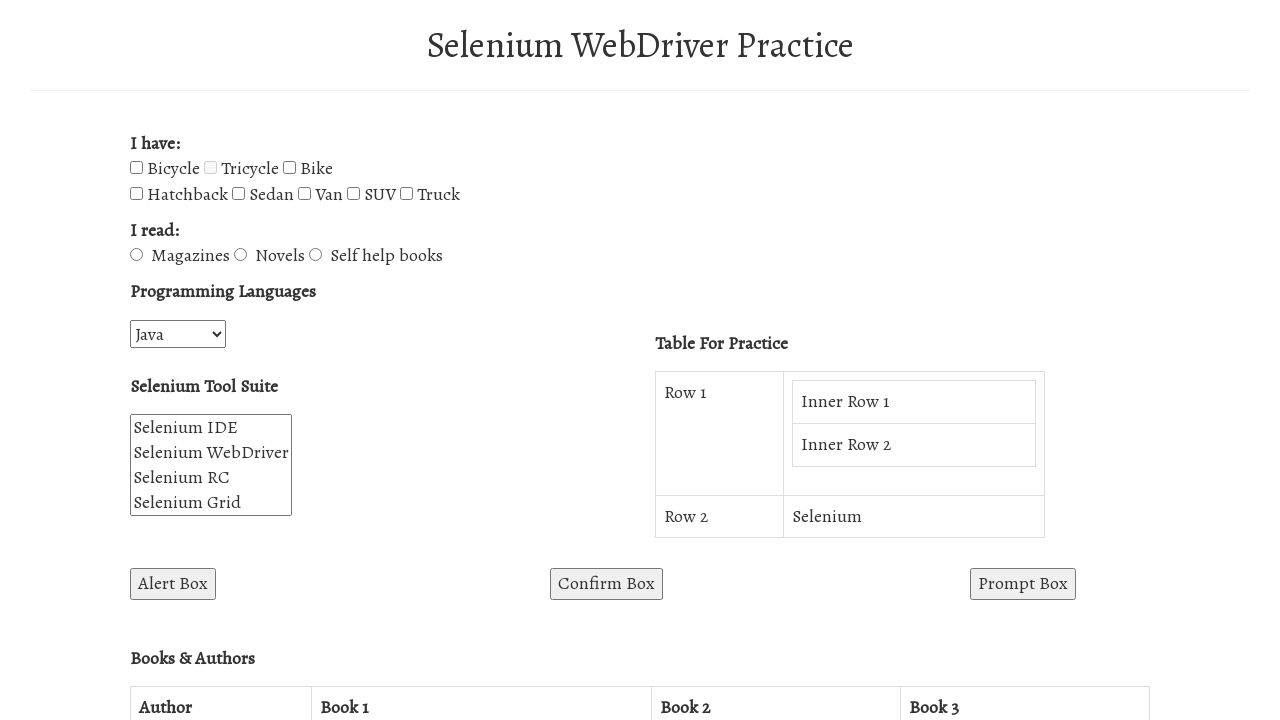

Retrieved value attribute from checkbox 4: Sedan
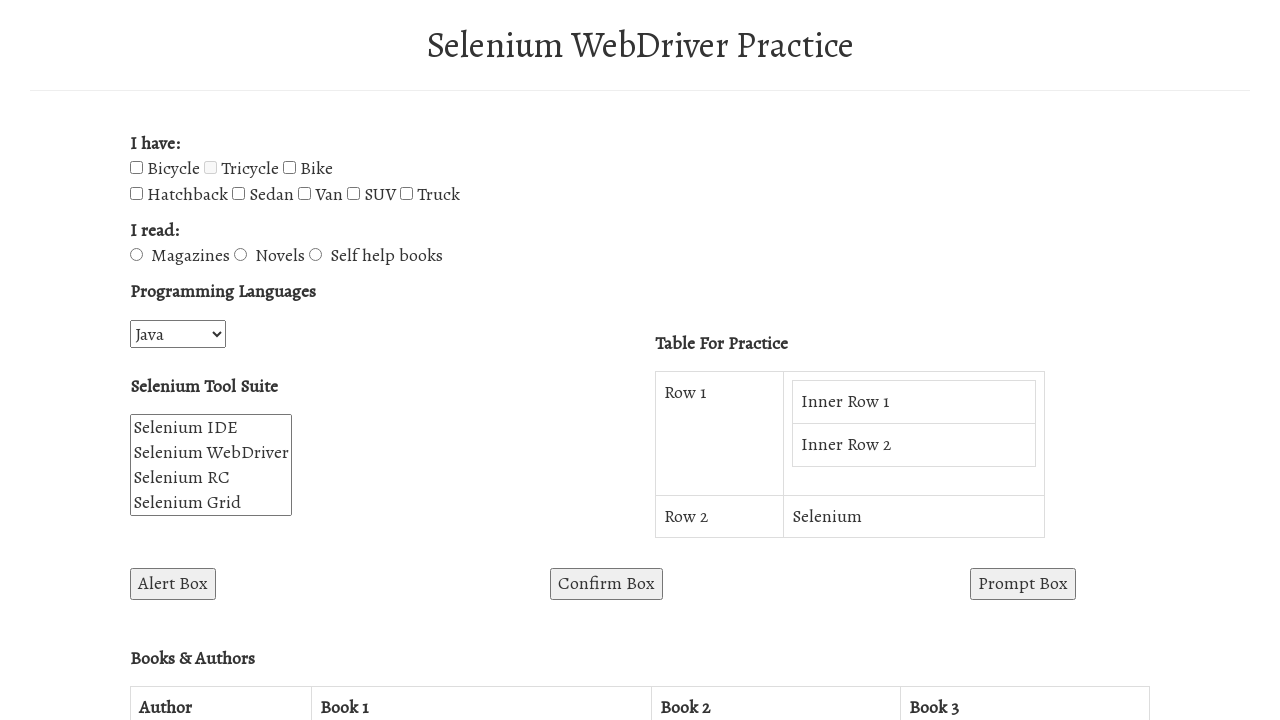

Retrieved value attribute from checkbox 5: Van
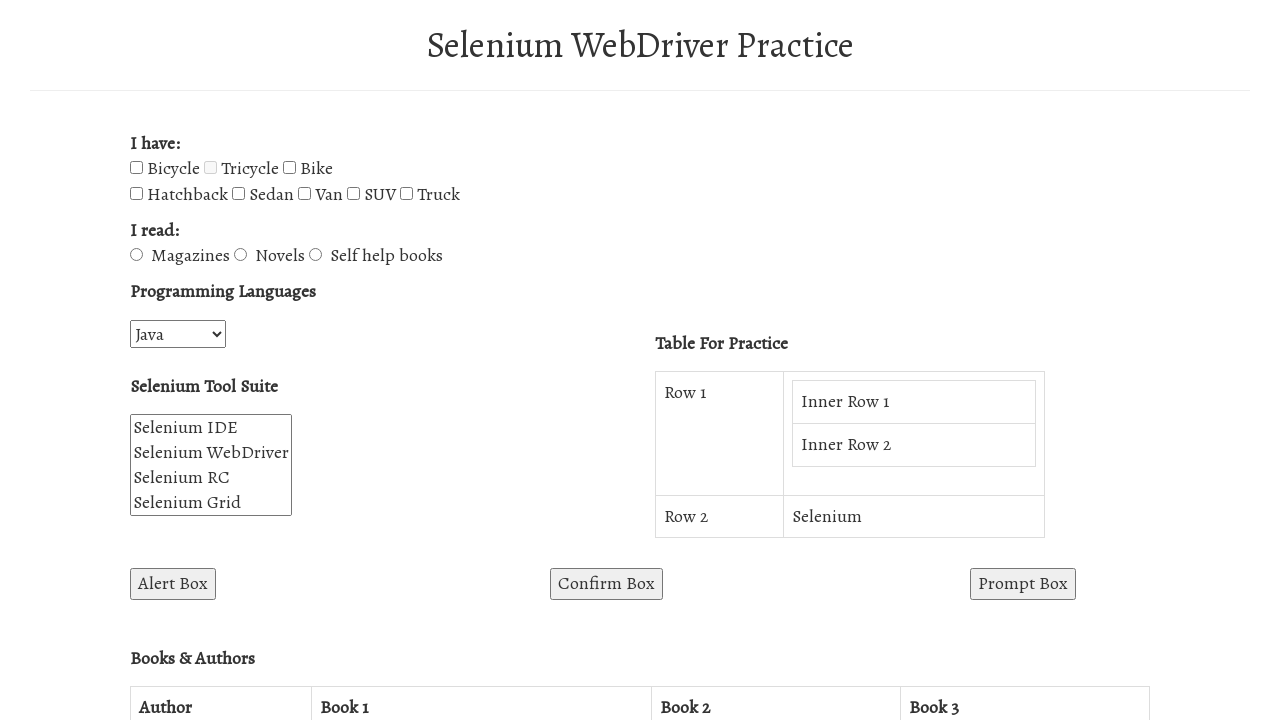

BEFORE: Van checkbox selected status is False
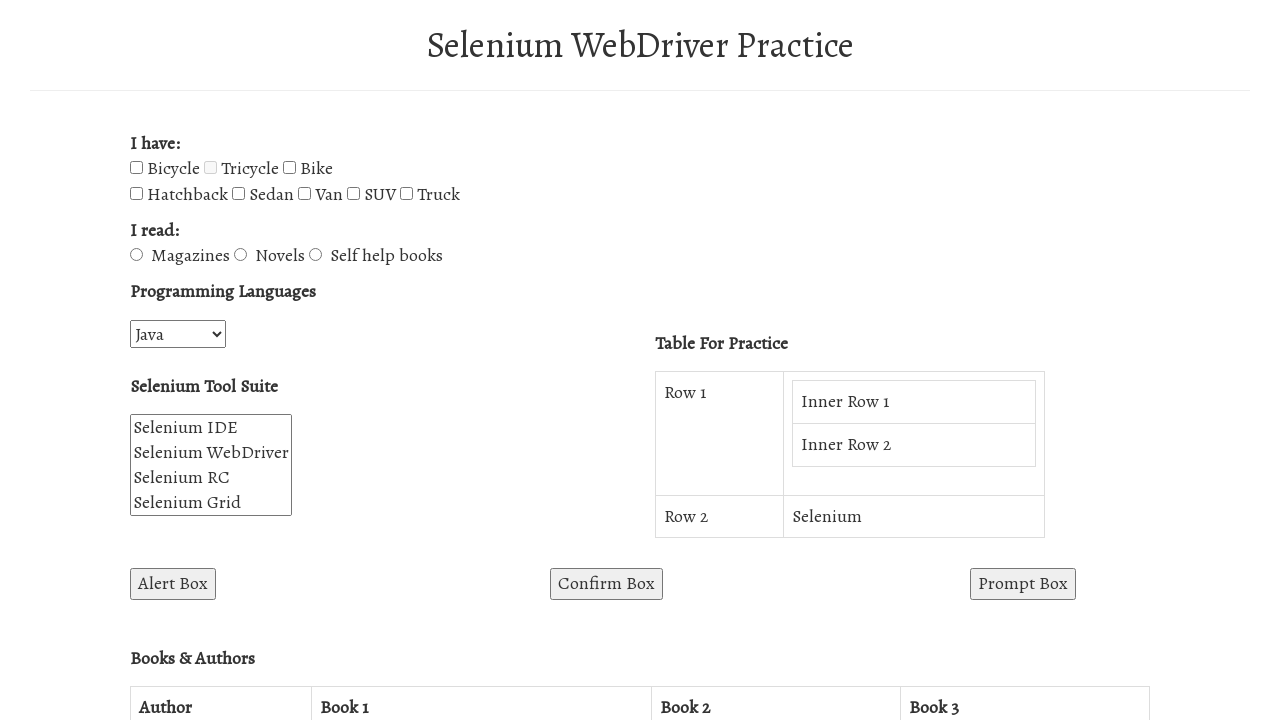

Clicked Van checkbox to toggle selection at (304, 194) on input[type='checkbox'] >> nth=5
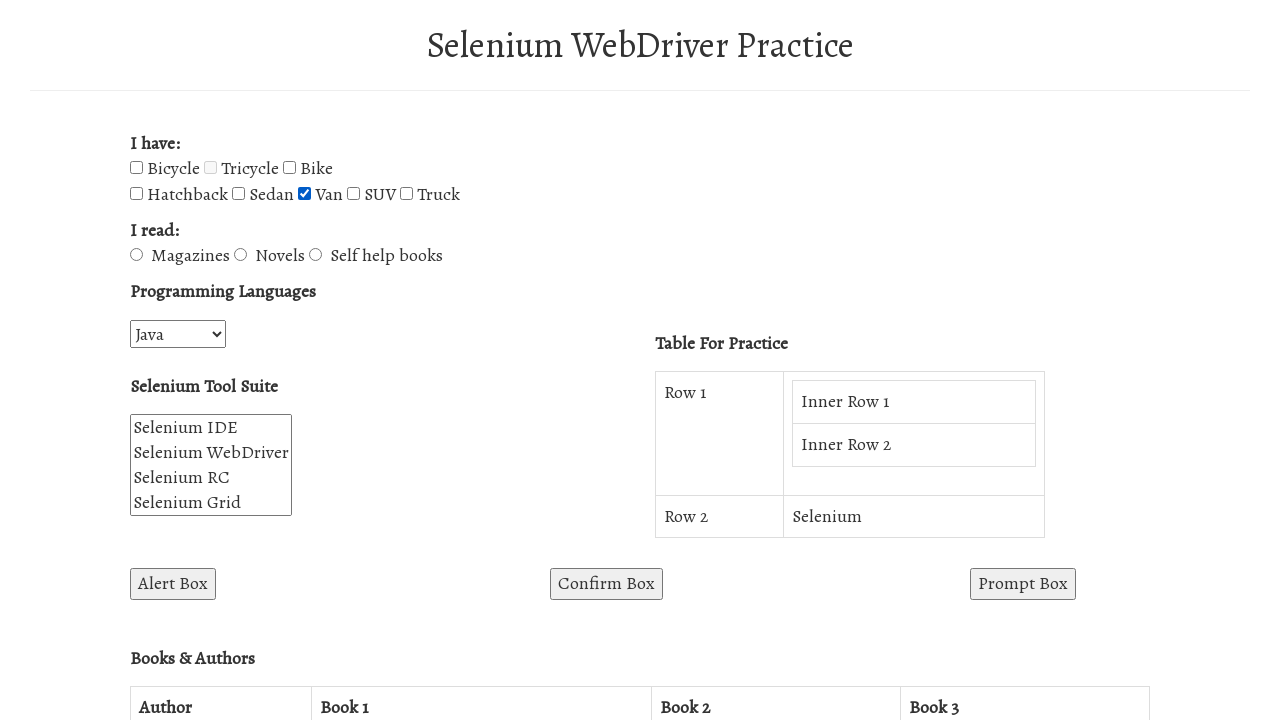

AFTER: Van checkbox selected status is True
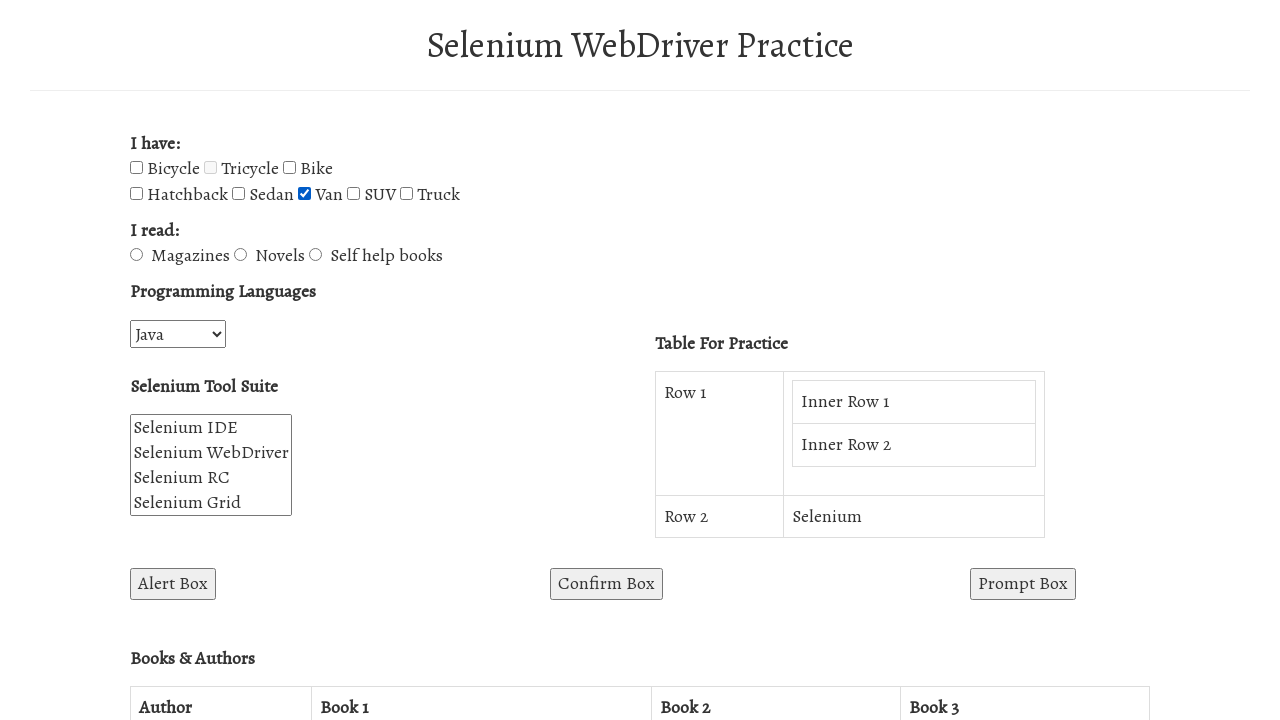

Retrieved value attribute from checkbox 6: SUV
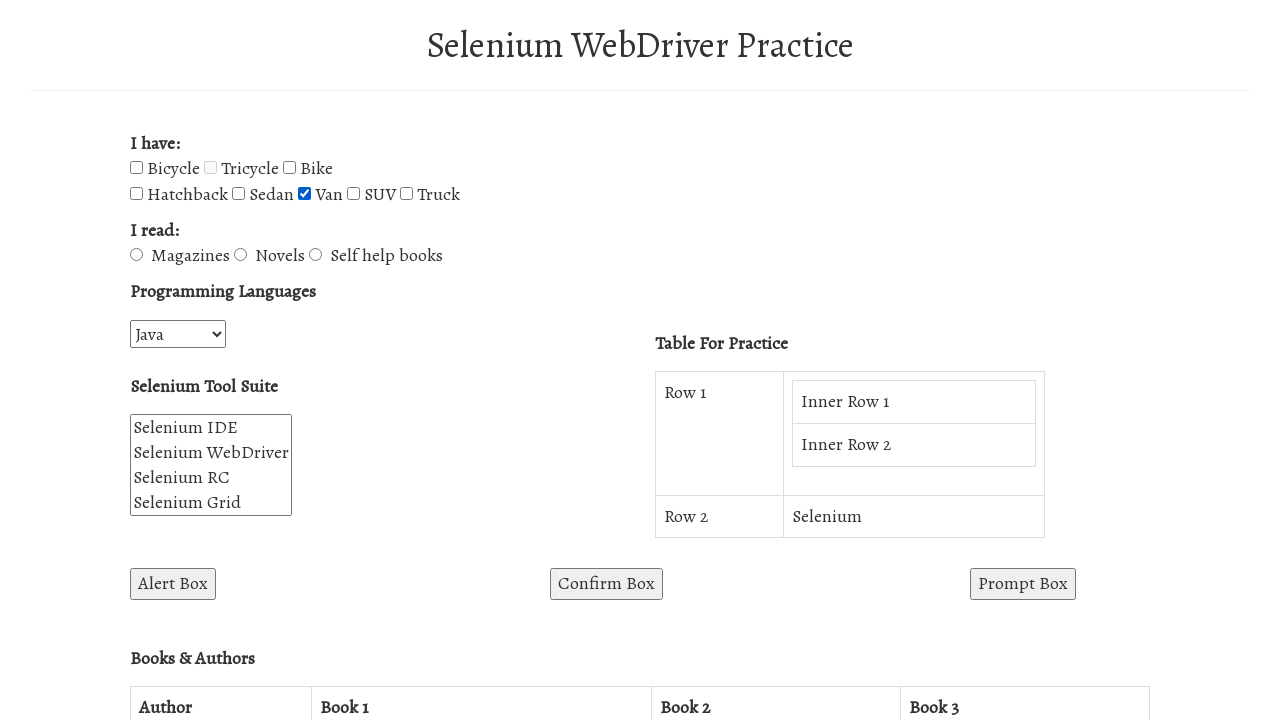

BEFORE: SUV checkbox selected status is False
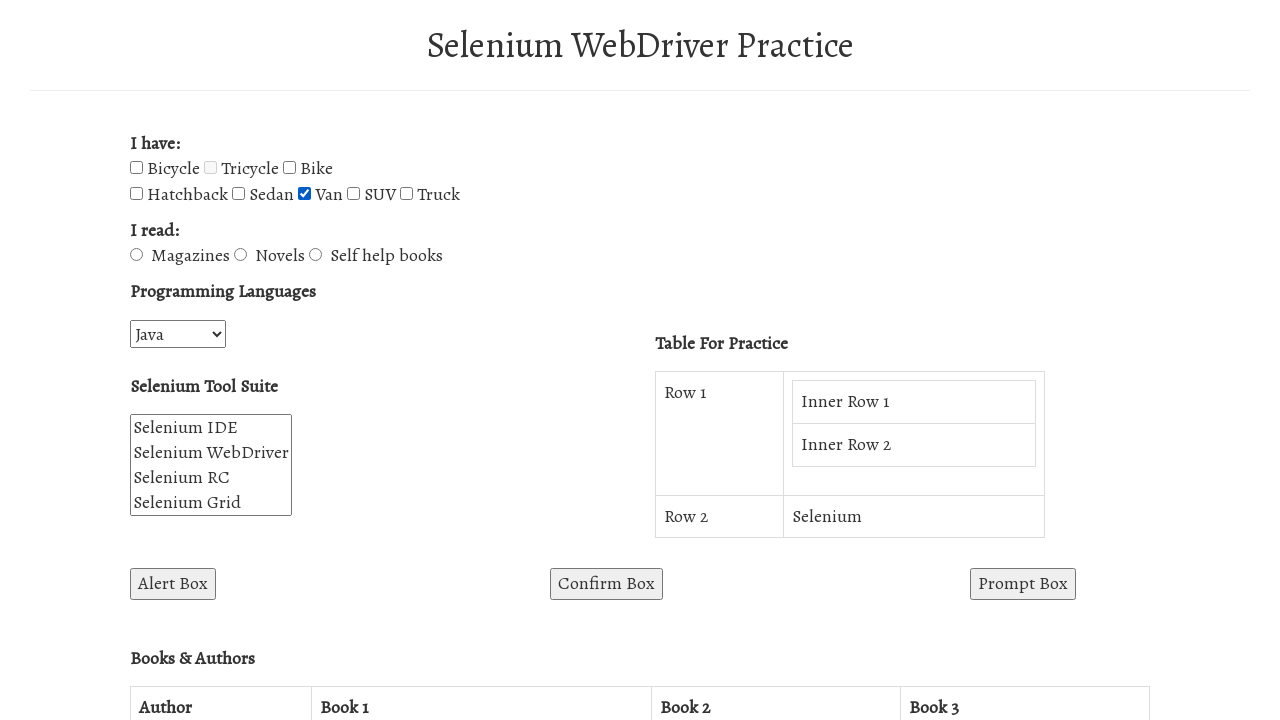

Clicked SUV checkbox to toggle selection at (354, 194) on input[type='checkbox'] >> nth=6
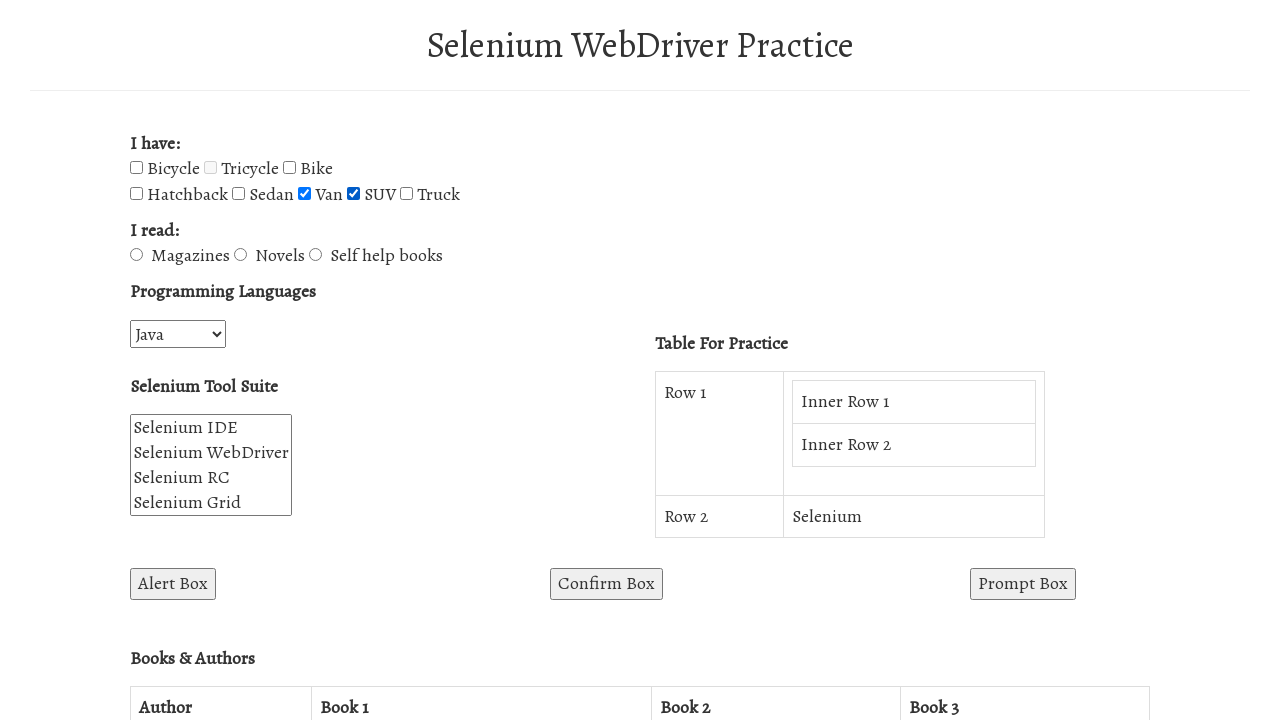

AFTER: SUV checkbox selected status is True
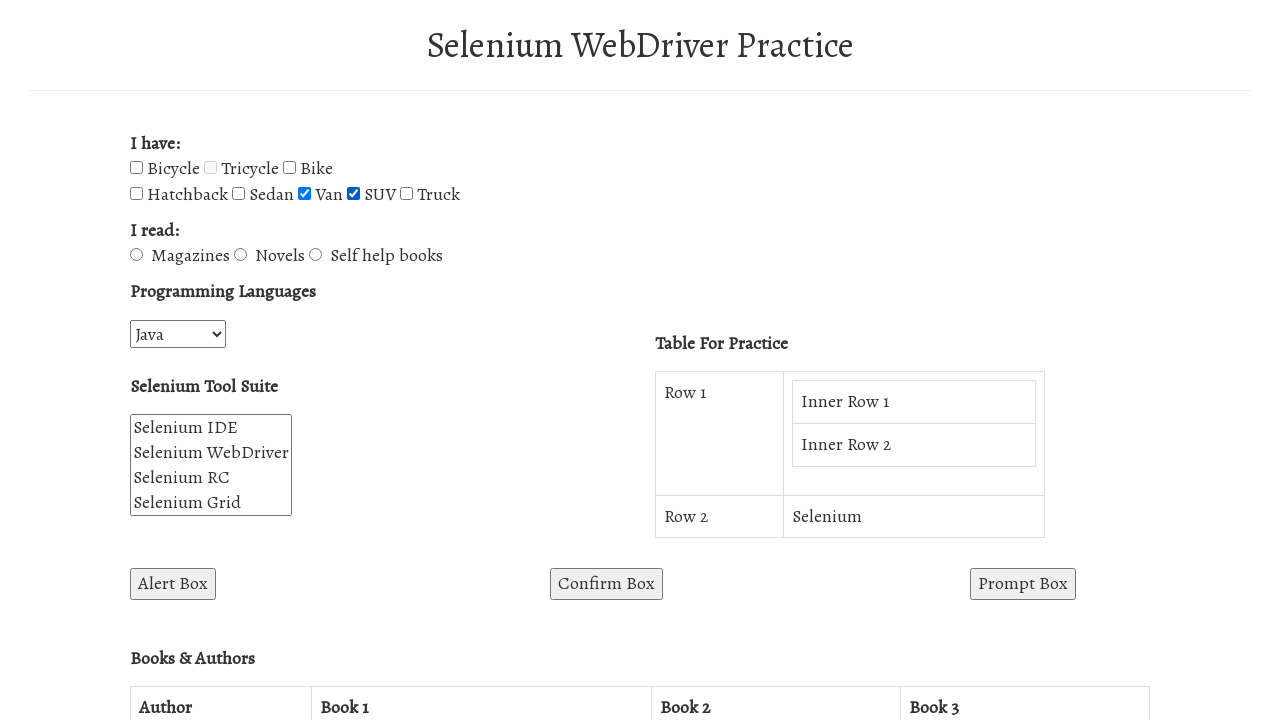

Retrieved value attribute from checkbox 7: Truck
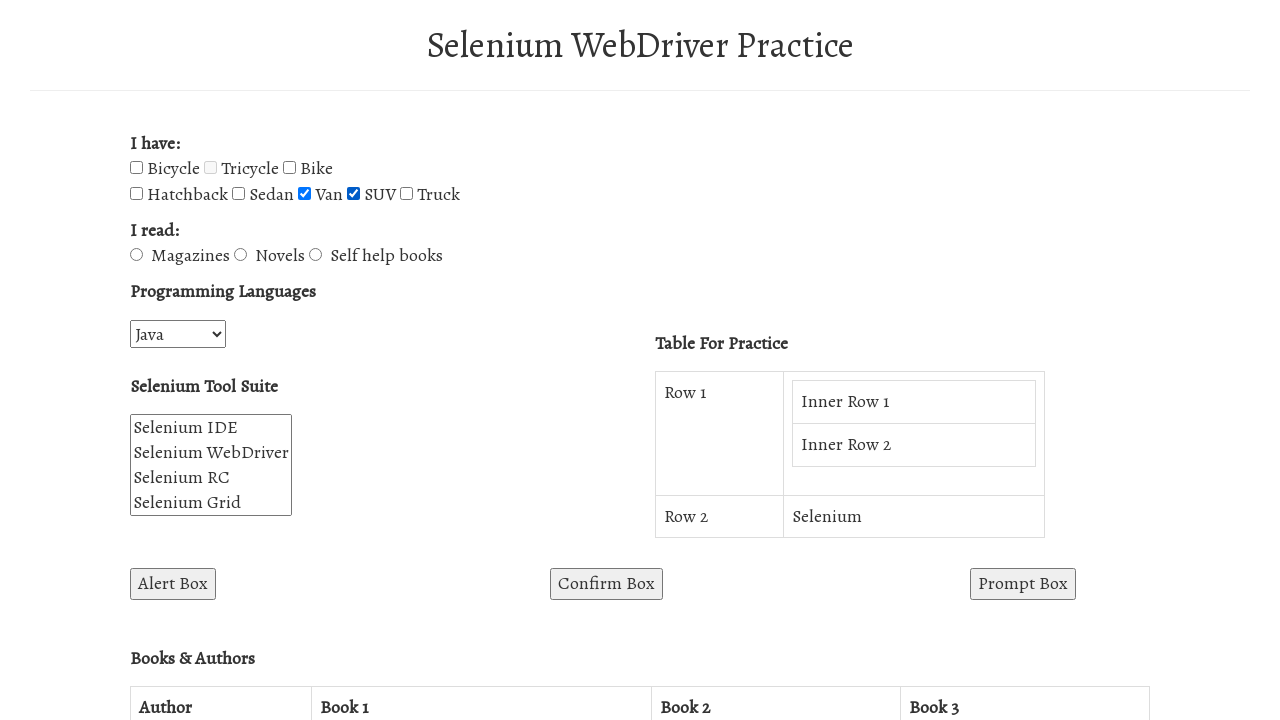

Located Sedan checkbox using name selector
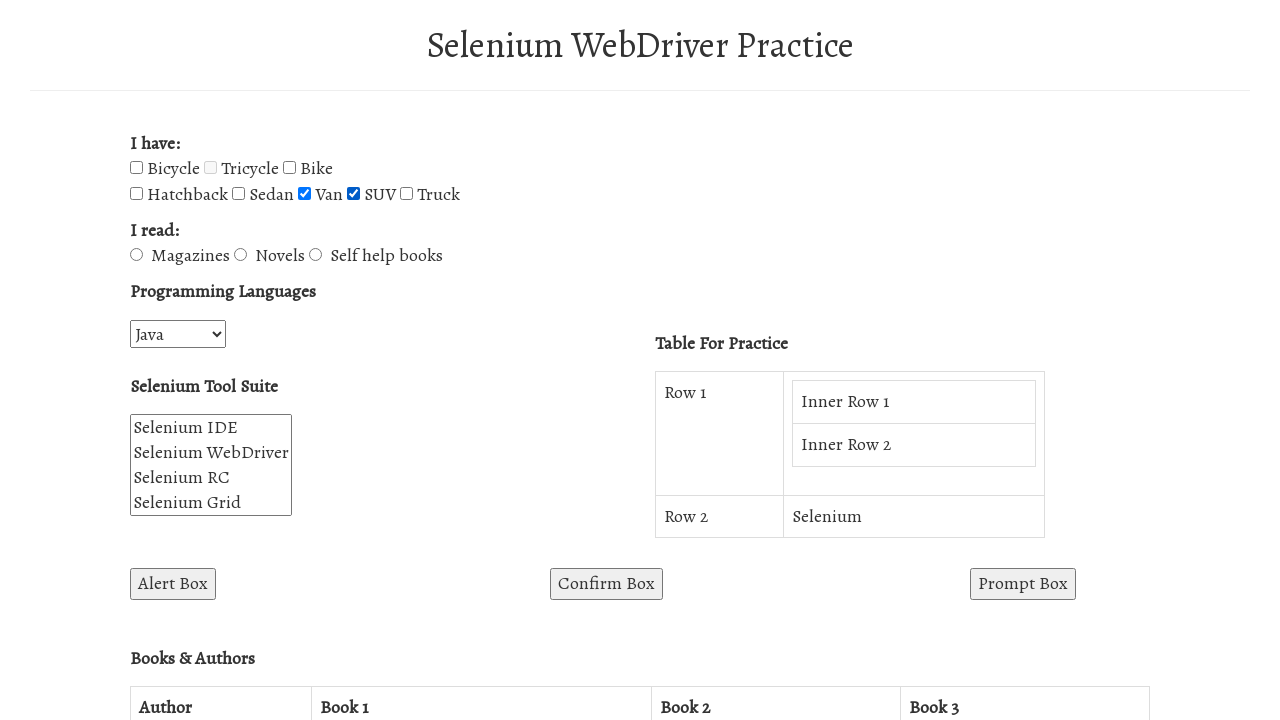

Attempting to toggle Sedan checkbox selection
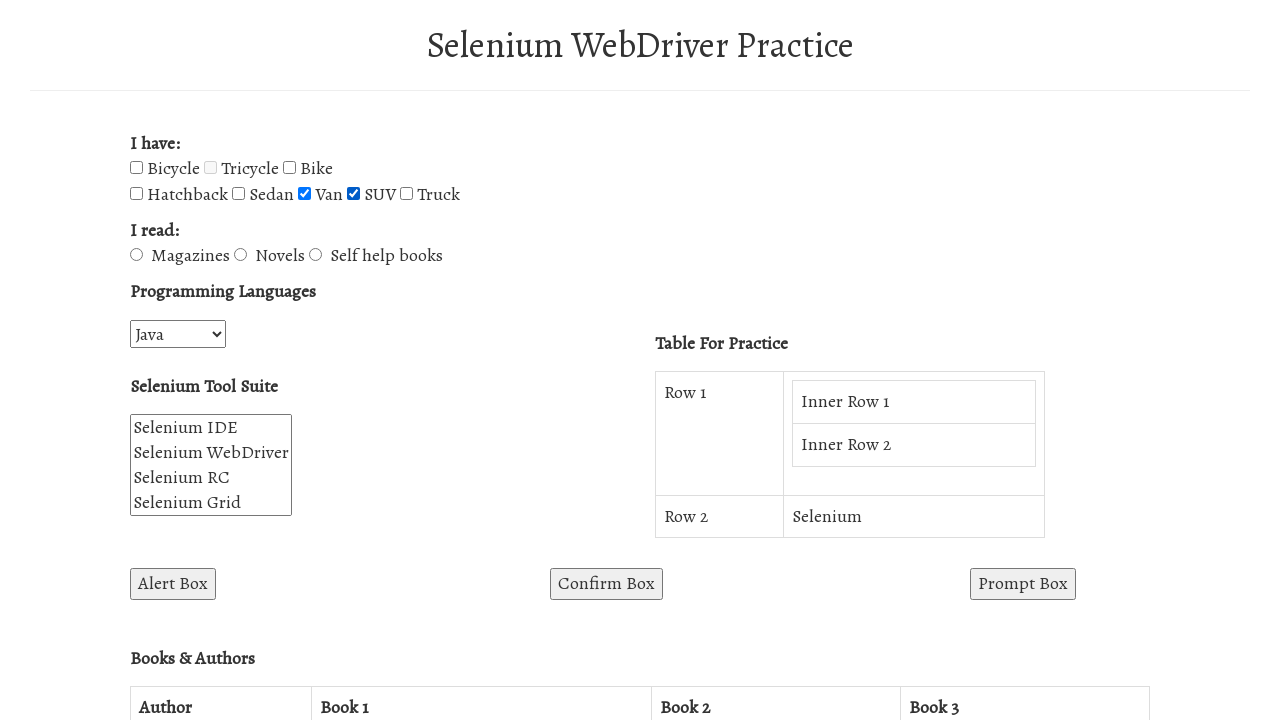

Clicked Sedan checkbox (toggle 1) at (238, 194) on input[name='vehicle5']
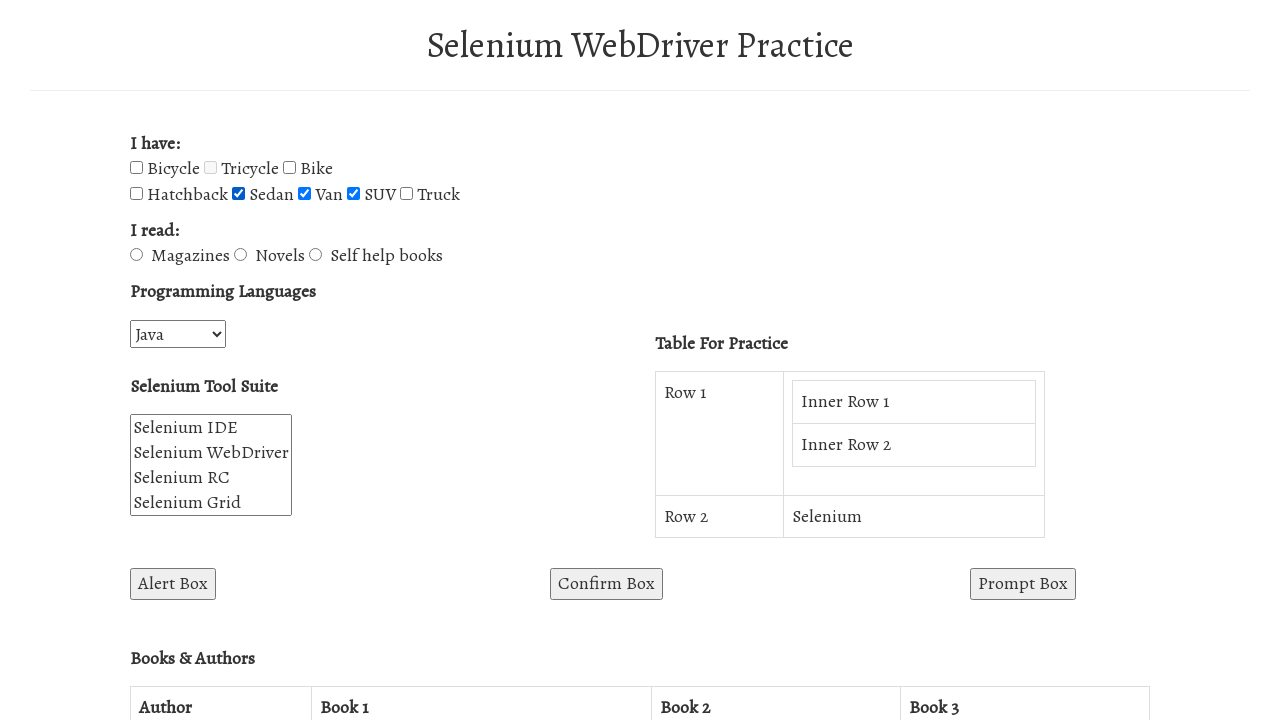

Sedan checkbox selection status: True
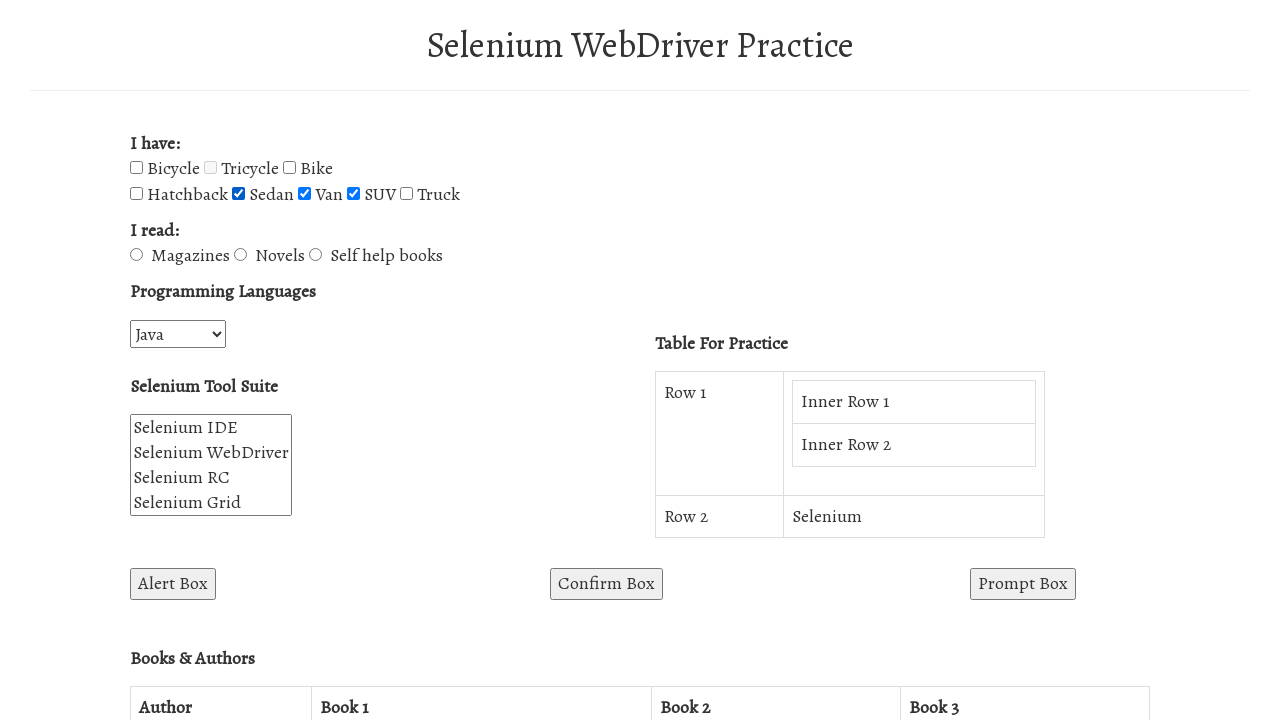

Clicked Sedan checkbox (toggle 2) at (238, 194) on input[name='vehicle5']
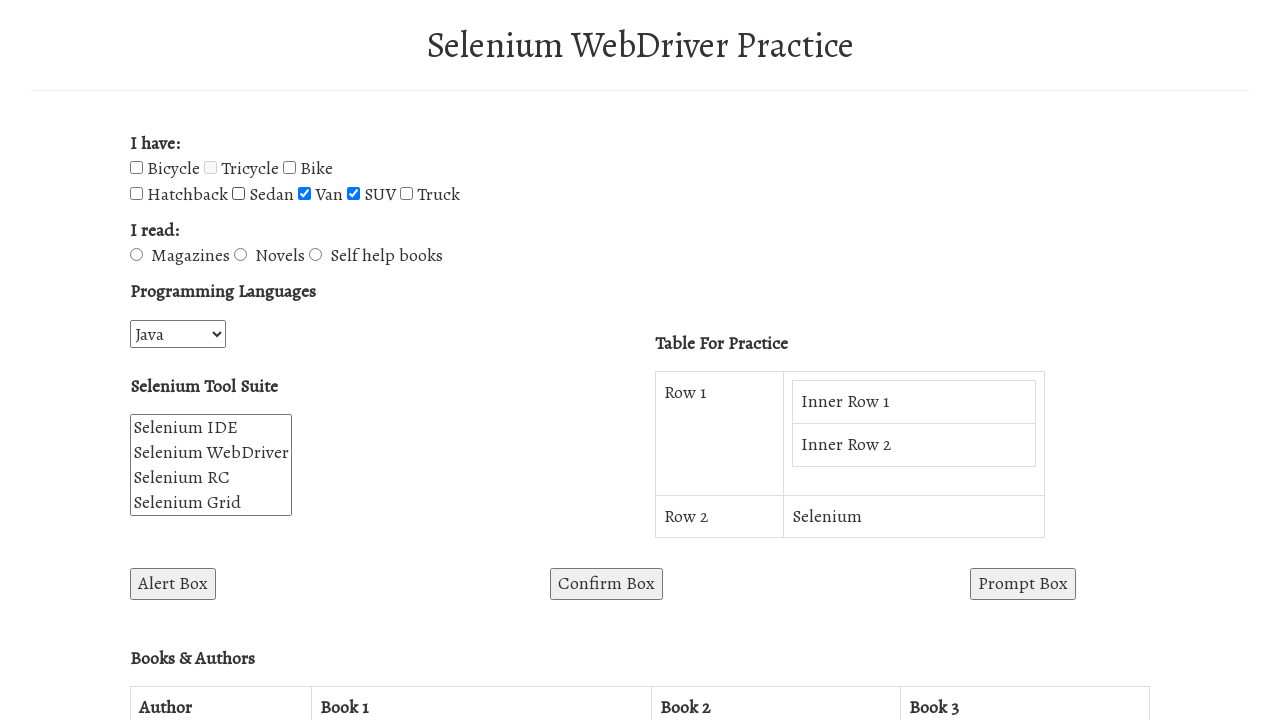

Sedan checkbox selection status: False
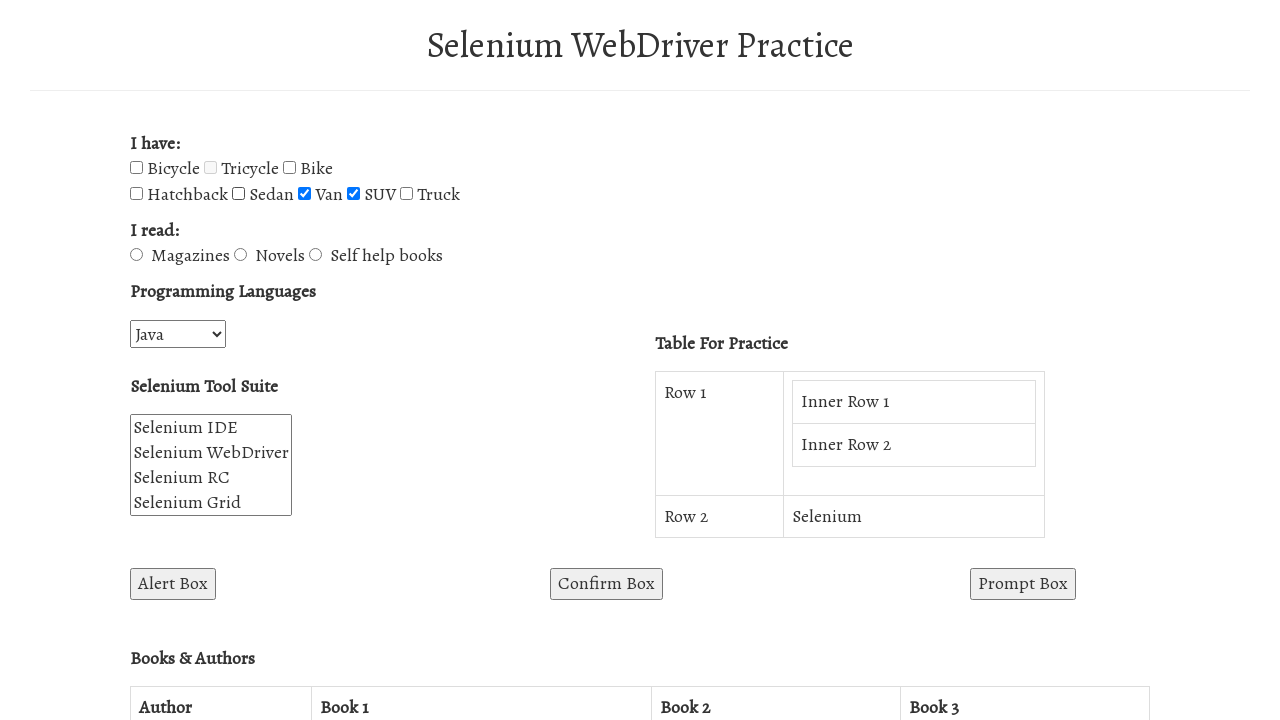

Located Magazines radio button using value selector
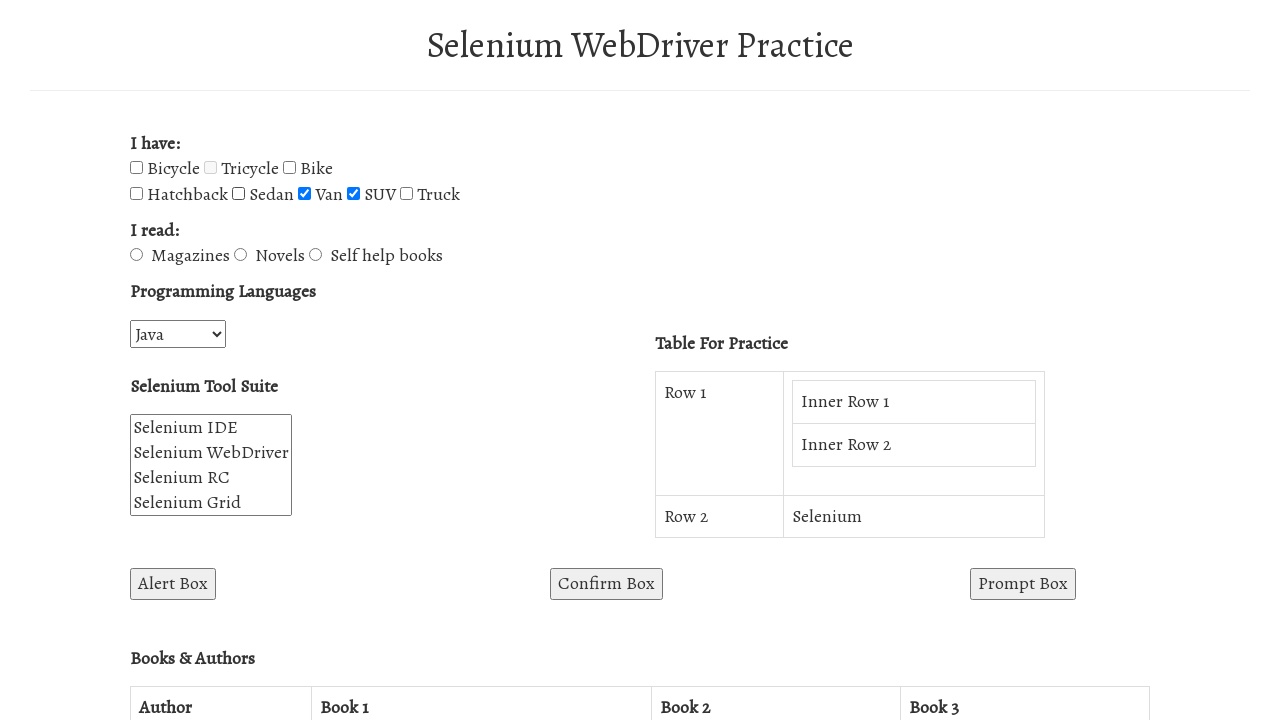

Clicked Magazines radio button to select it at (136, 255) on input[value='Magazines']
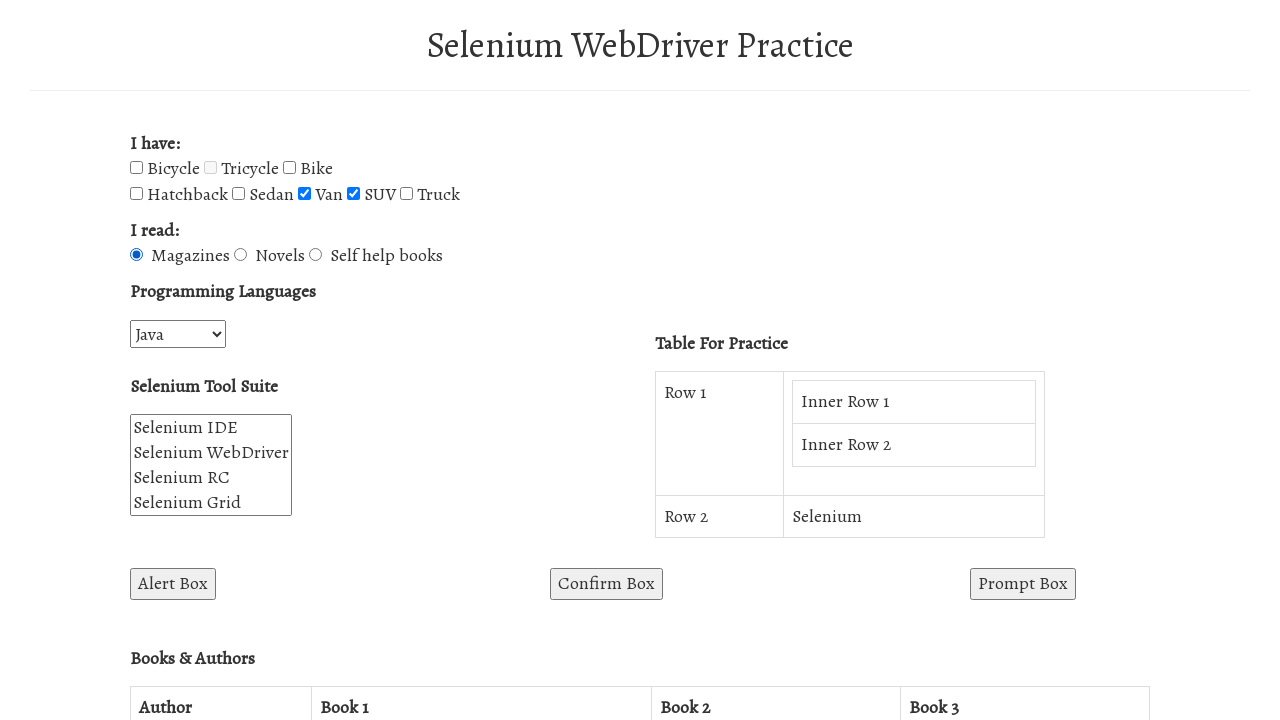

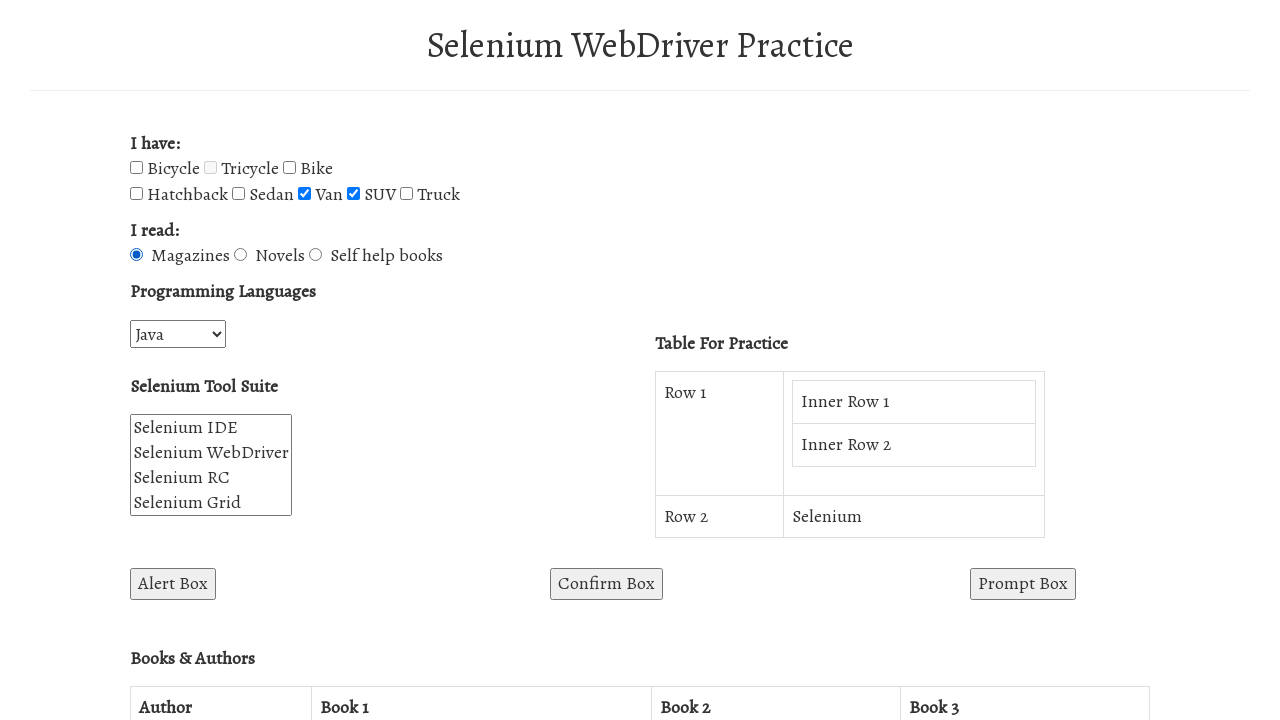